Tests clicking a button using multiple different locator strategies (class, XPath, text, type attribute, id)

Starting URL: https://www.qa-practice.com/elements/button/simple

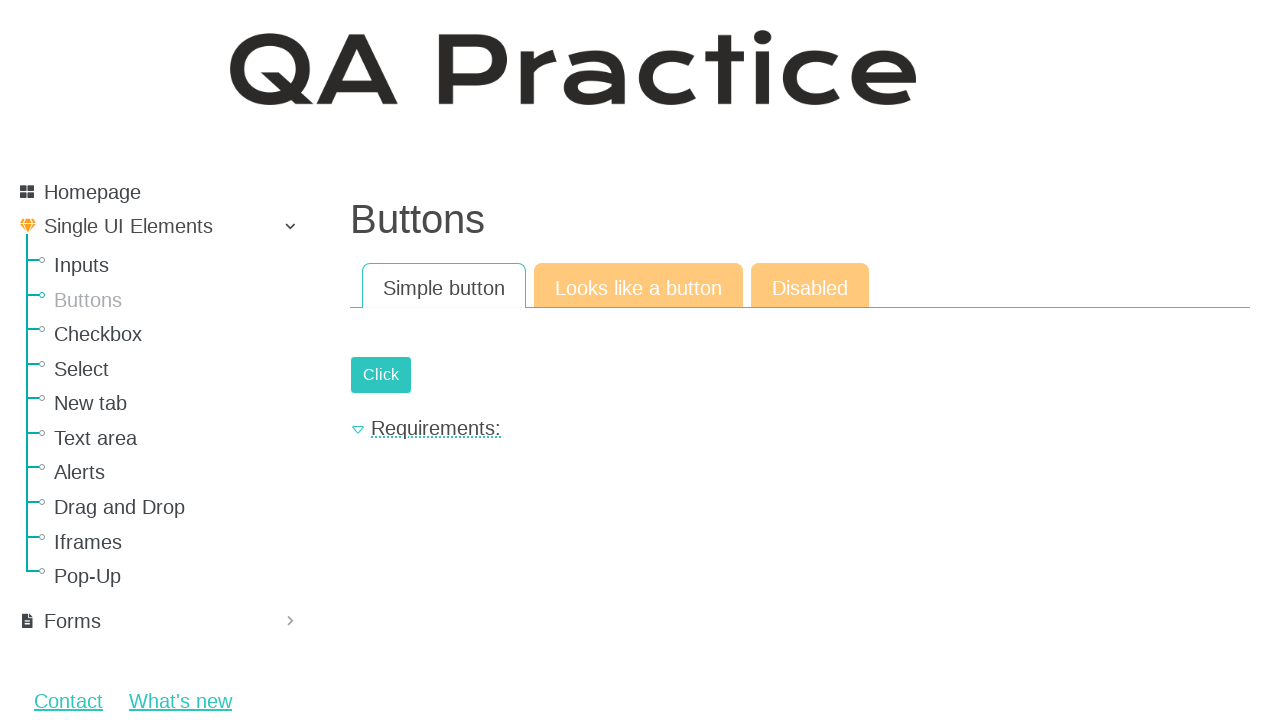

Clicked button using class selector '.btn.btn-primary' at (381, 375) on .btn.btn-primary
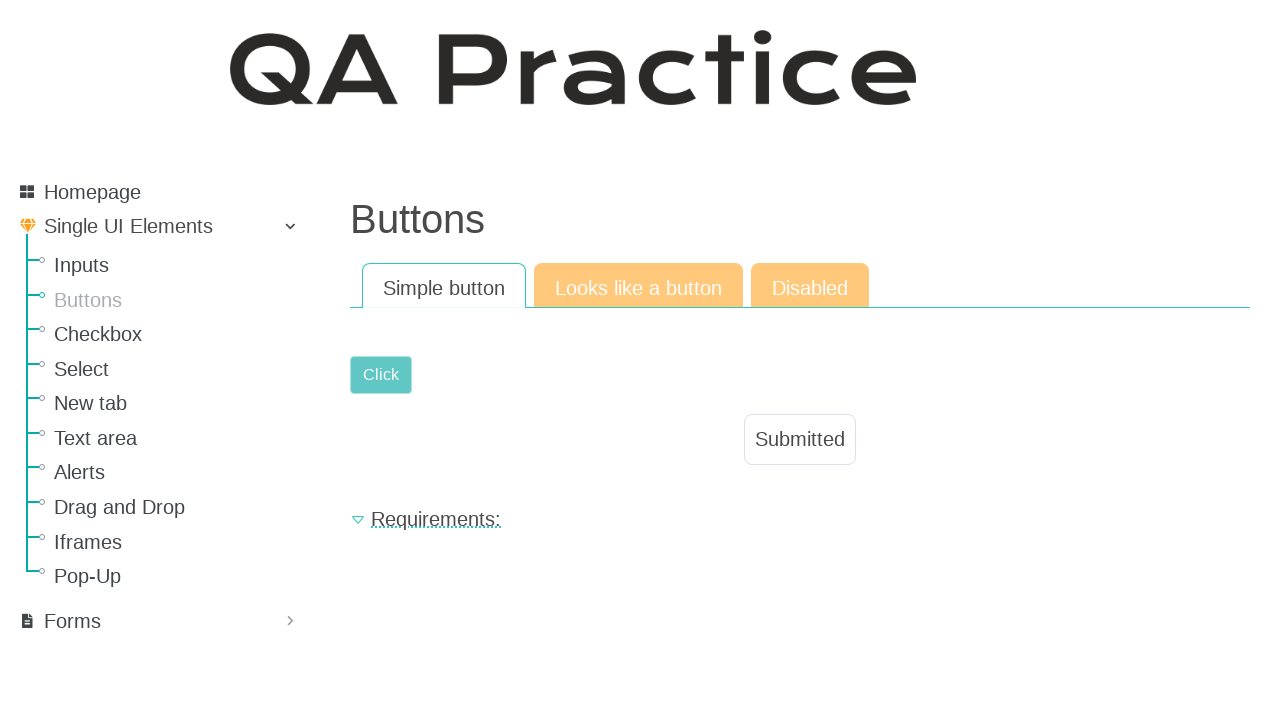

Clicked button using XPath class selector at (381, 375) on xpath=//*[@class="btn btn-primary"]
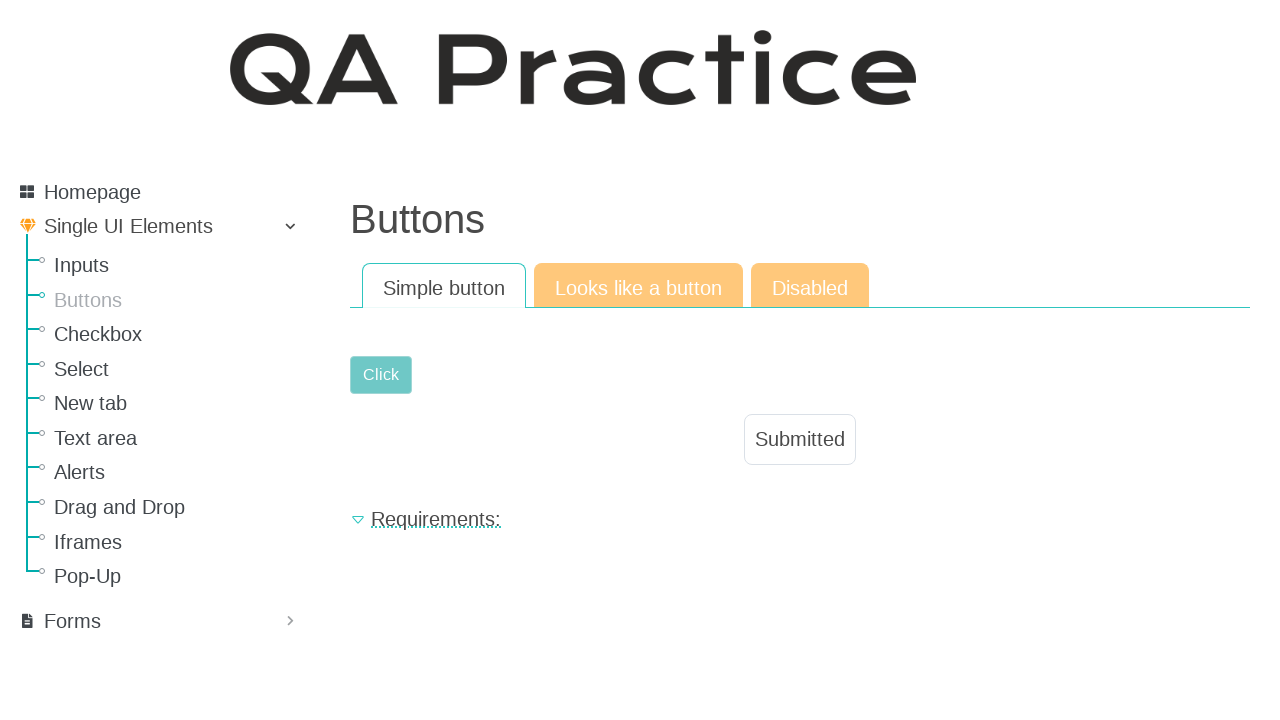

Clicked button using text selector 'Click' at (381, 375) on internal:text="Click"i >> nth=0
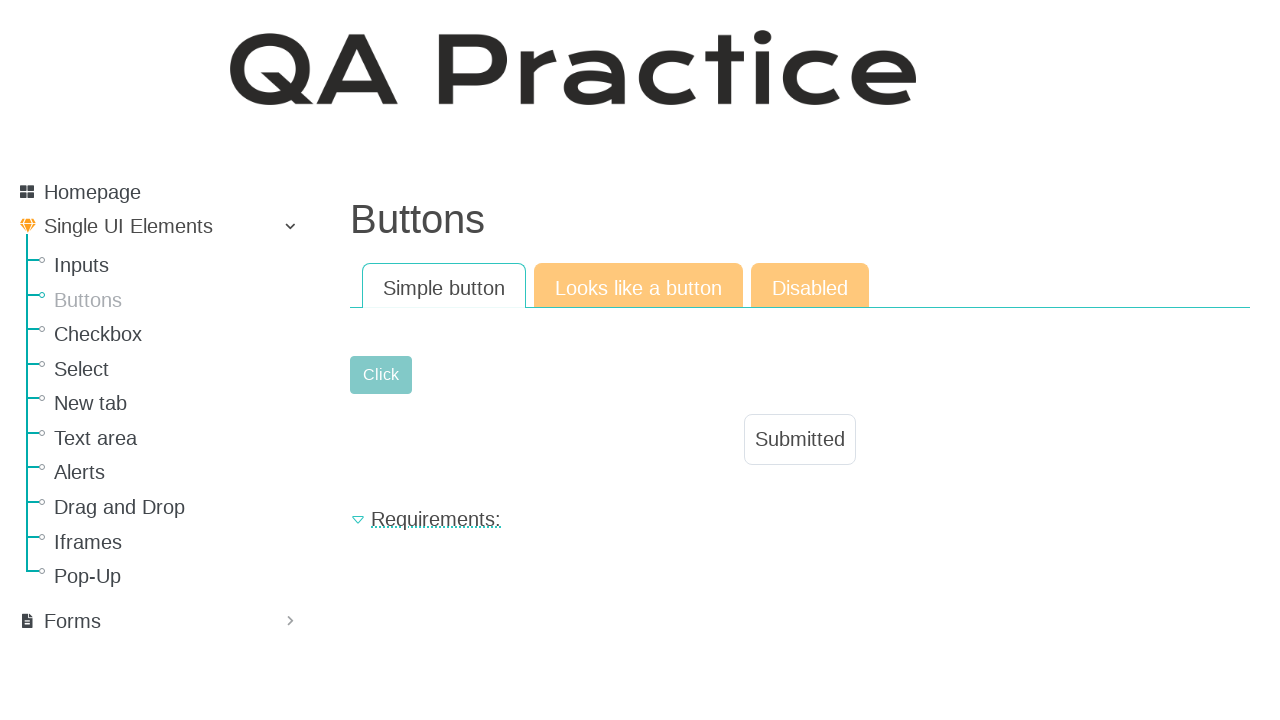

Clicked button using type attribute XPath selector at (381, 375) on xpath=//*[@type="submit"]
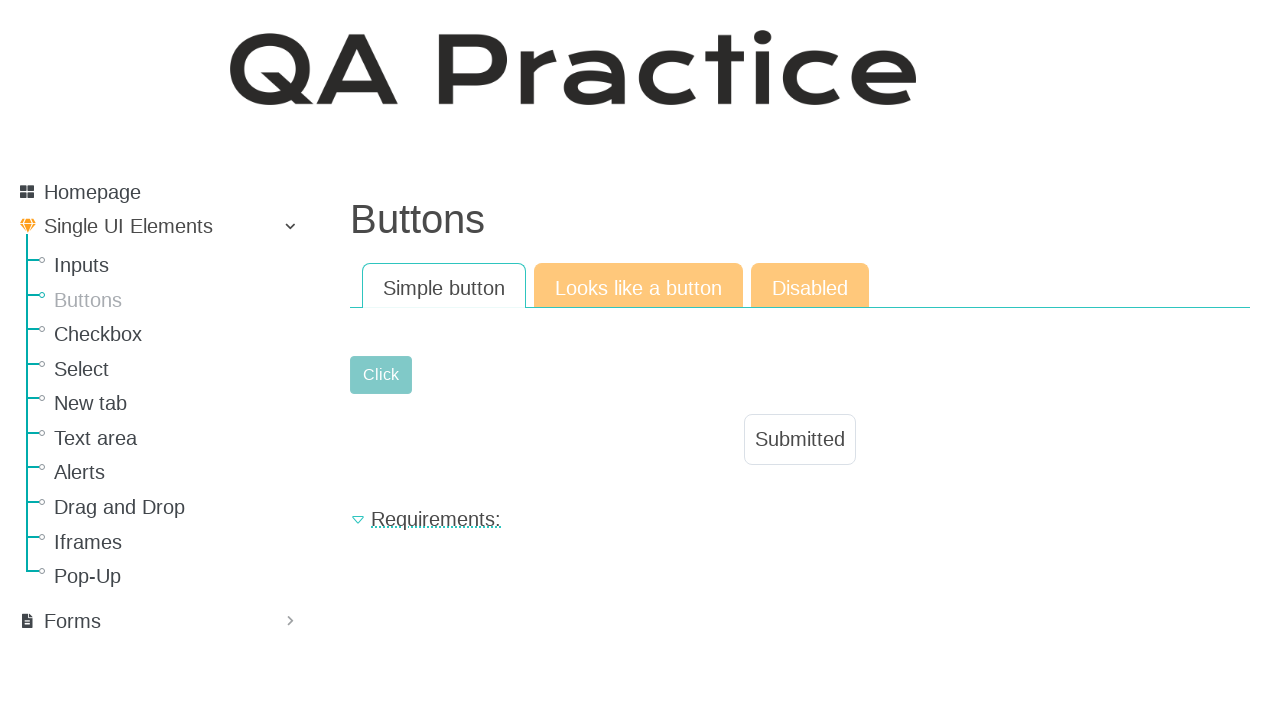

Clicked button using id attribute XPath selector at (381, 375) on xpath=//*[@id="submit-id-submit"]
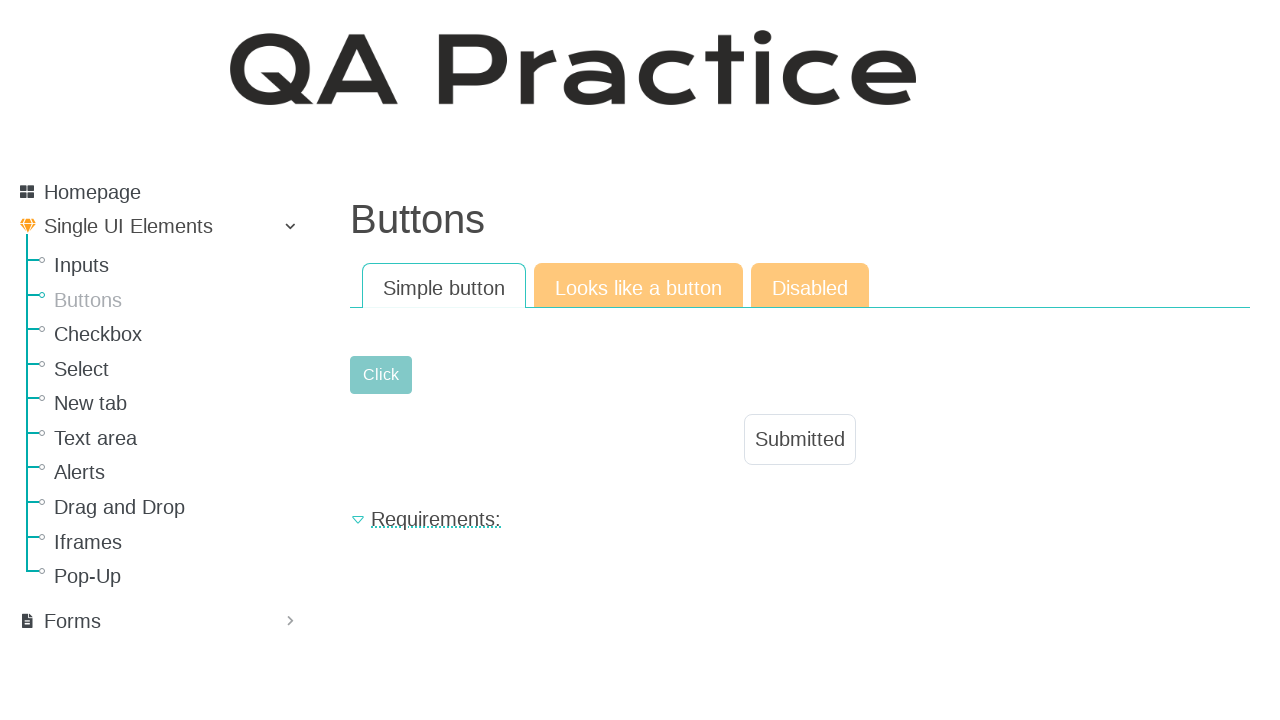

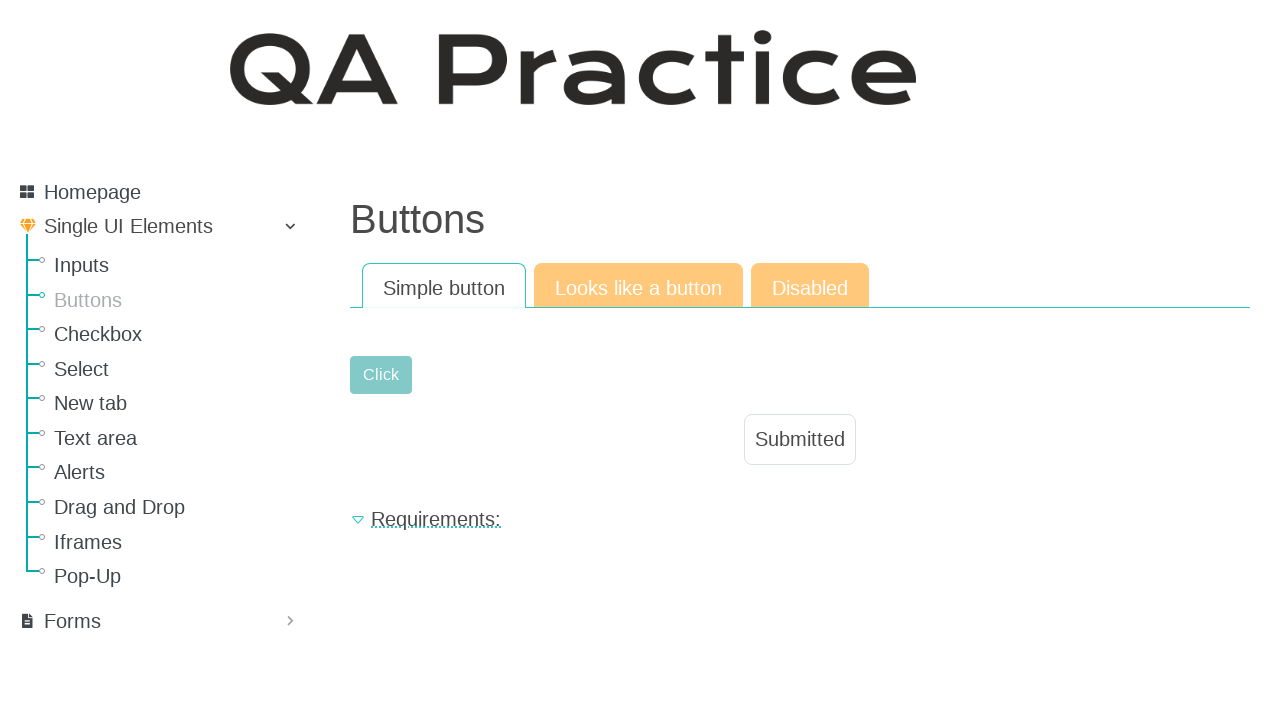